Launches browser and navigates to SpiceJet airline website, maximizing the browser window to verify the page loads successfully.

Starting URL: https://www.spicejet.com/

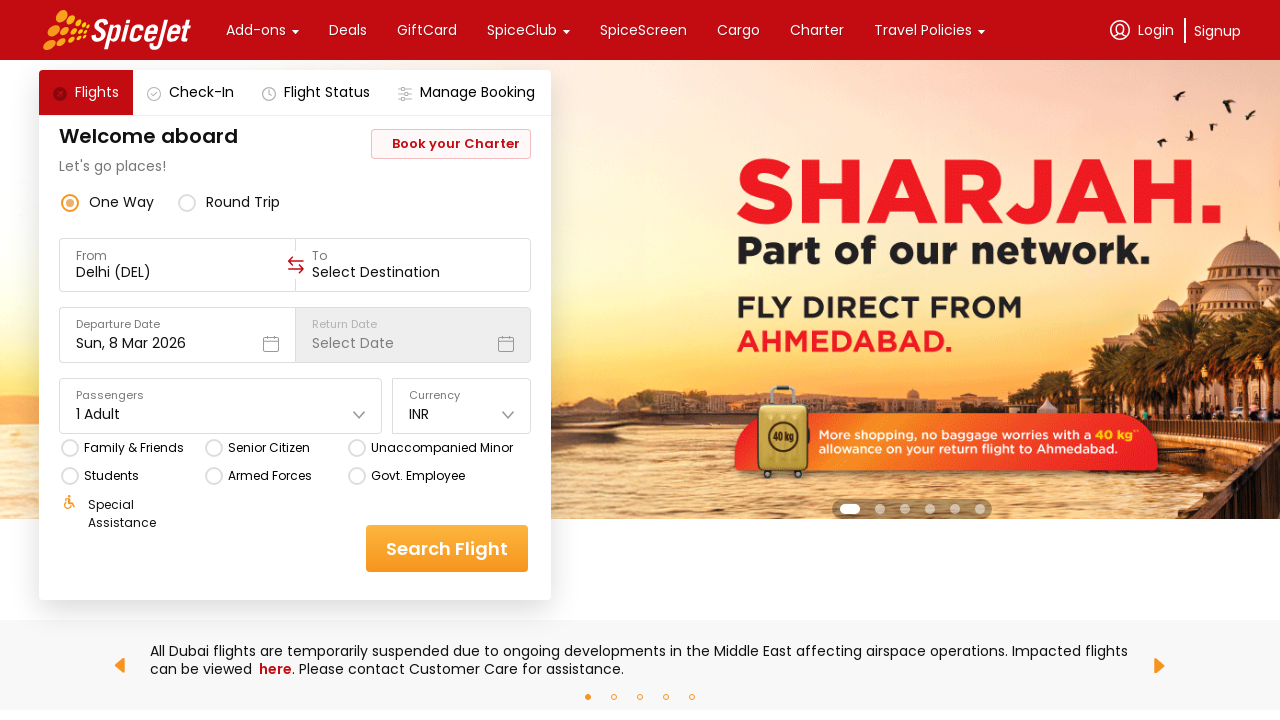

Navigated to SpiceJet airline website
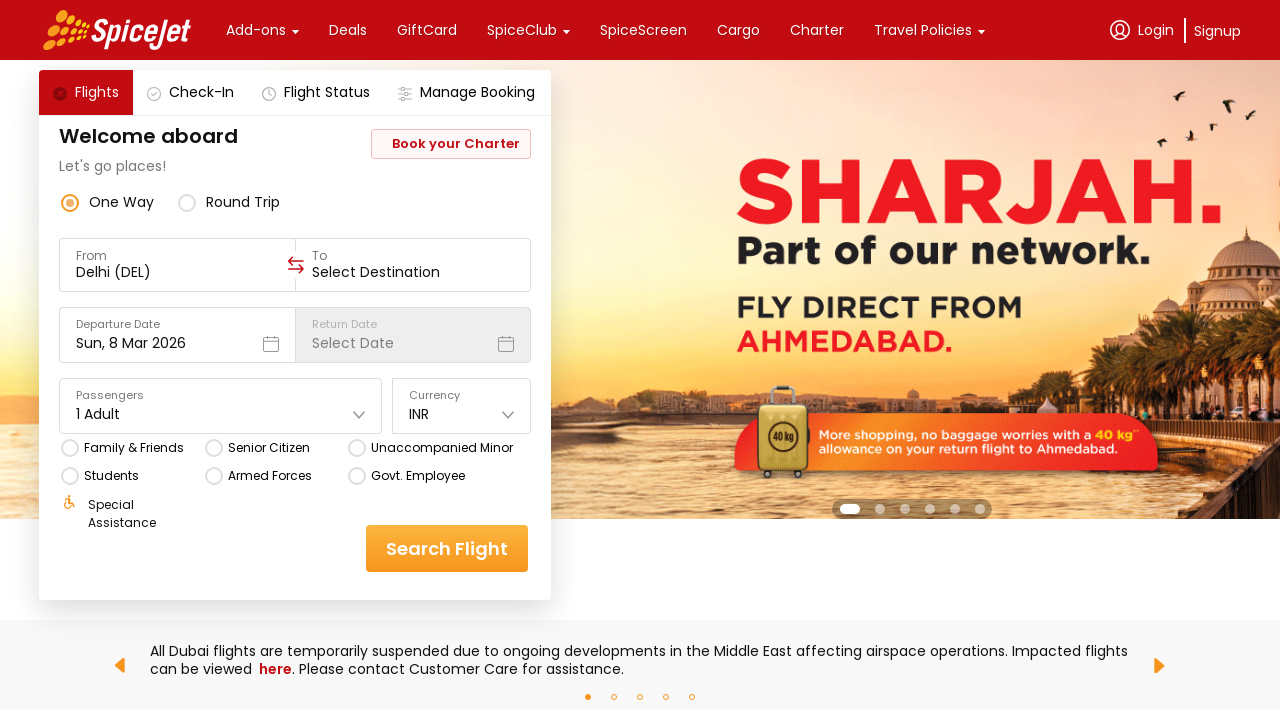

Maximized browser window to 1920x1080 resolution
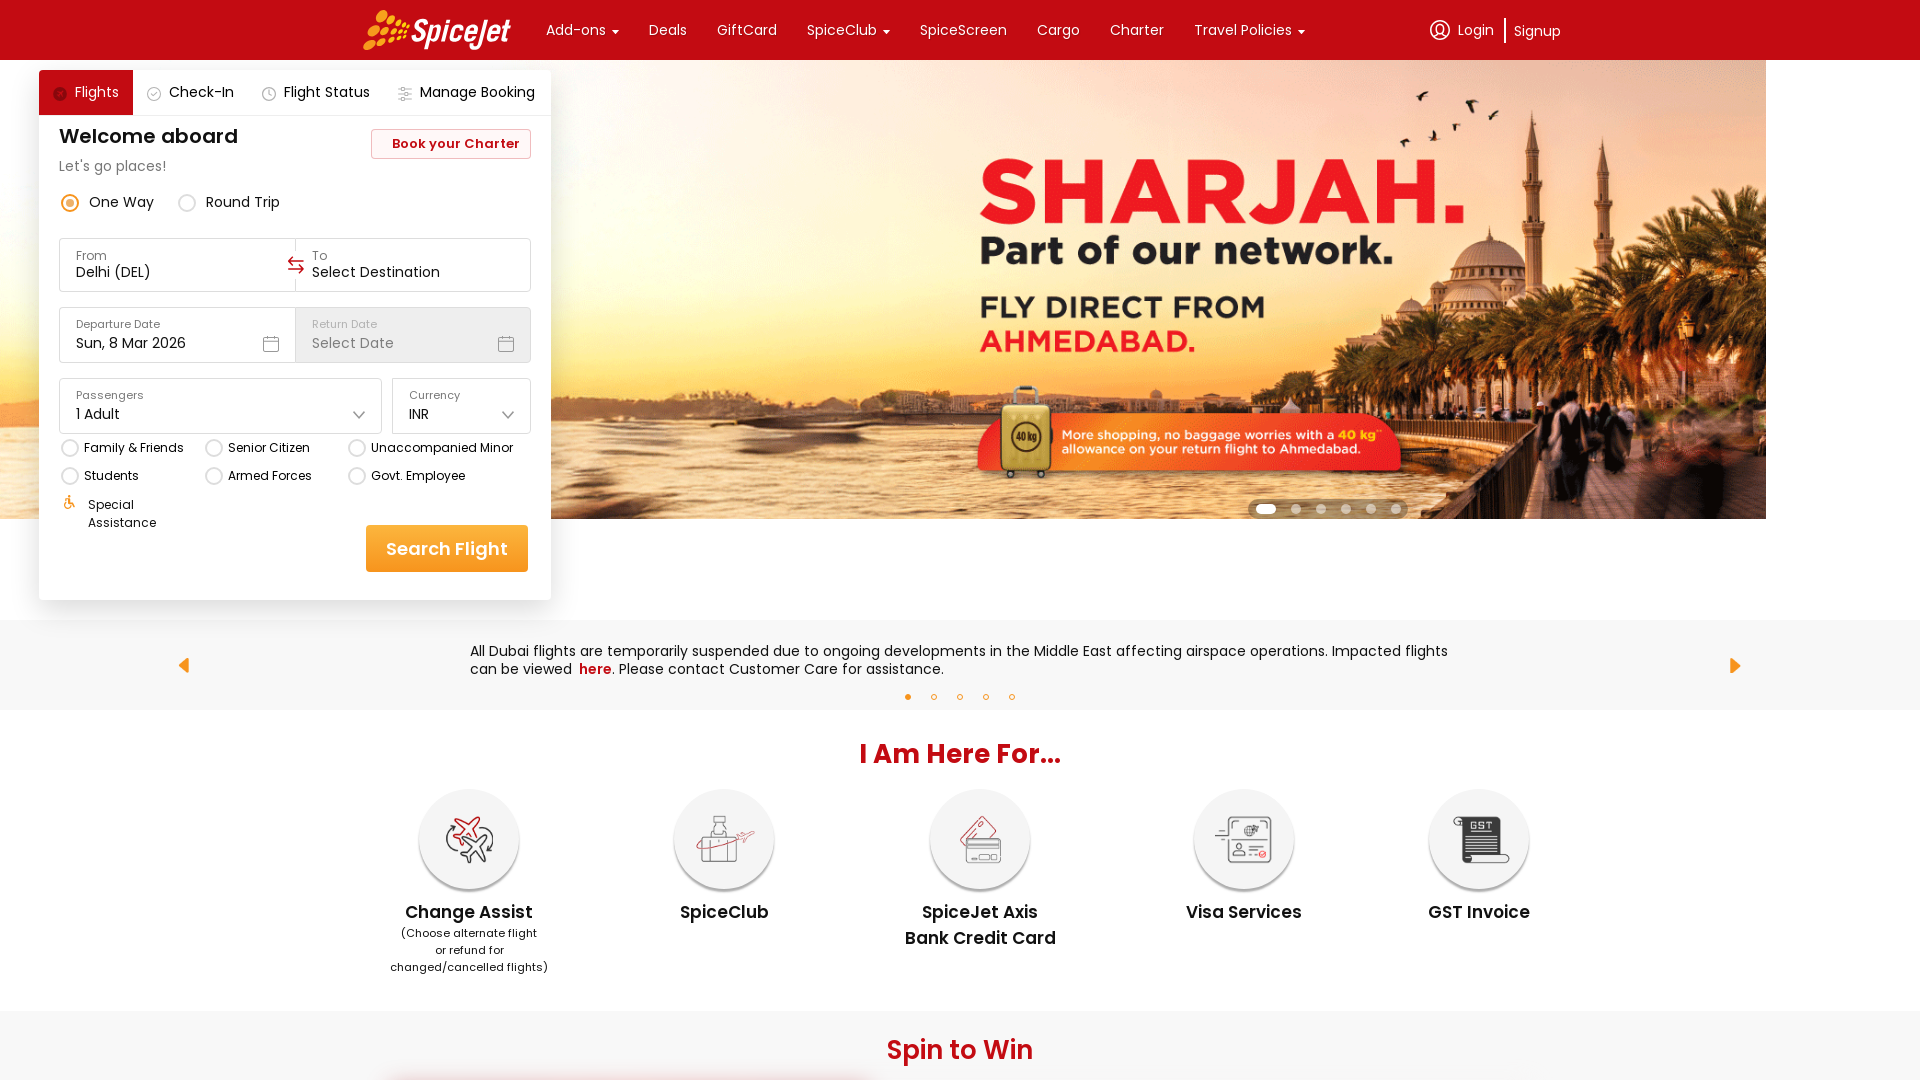

Page fully loaded with network idle state confirmed
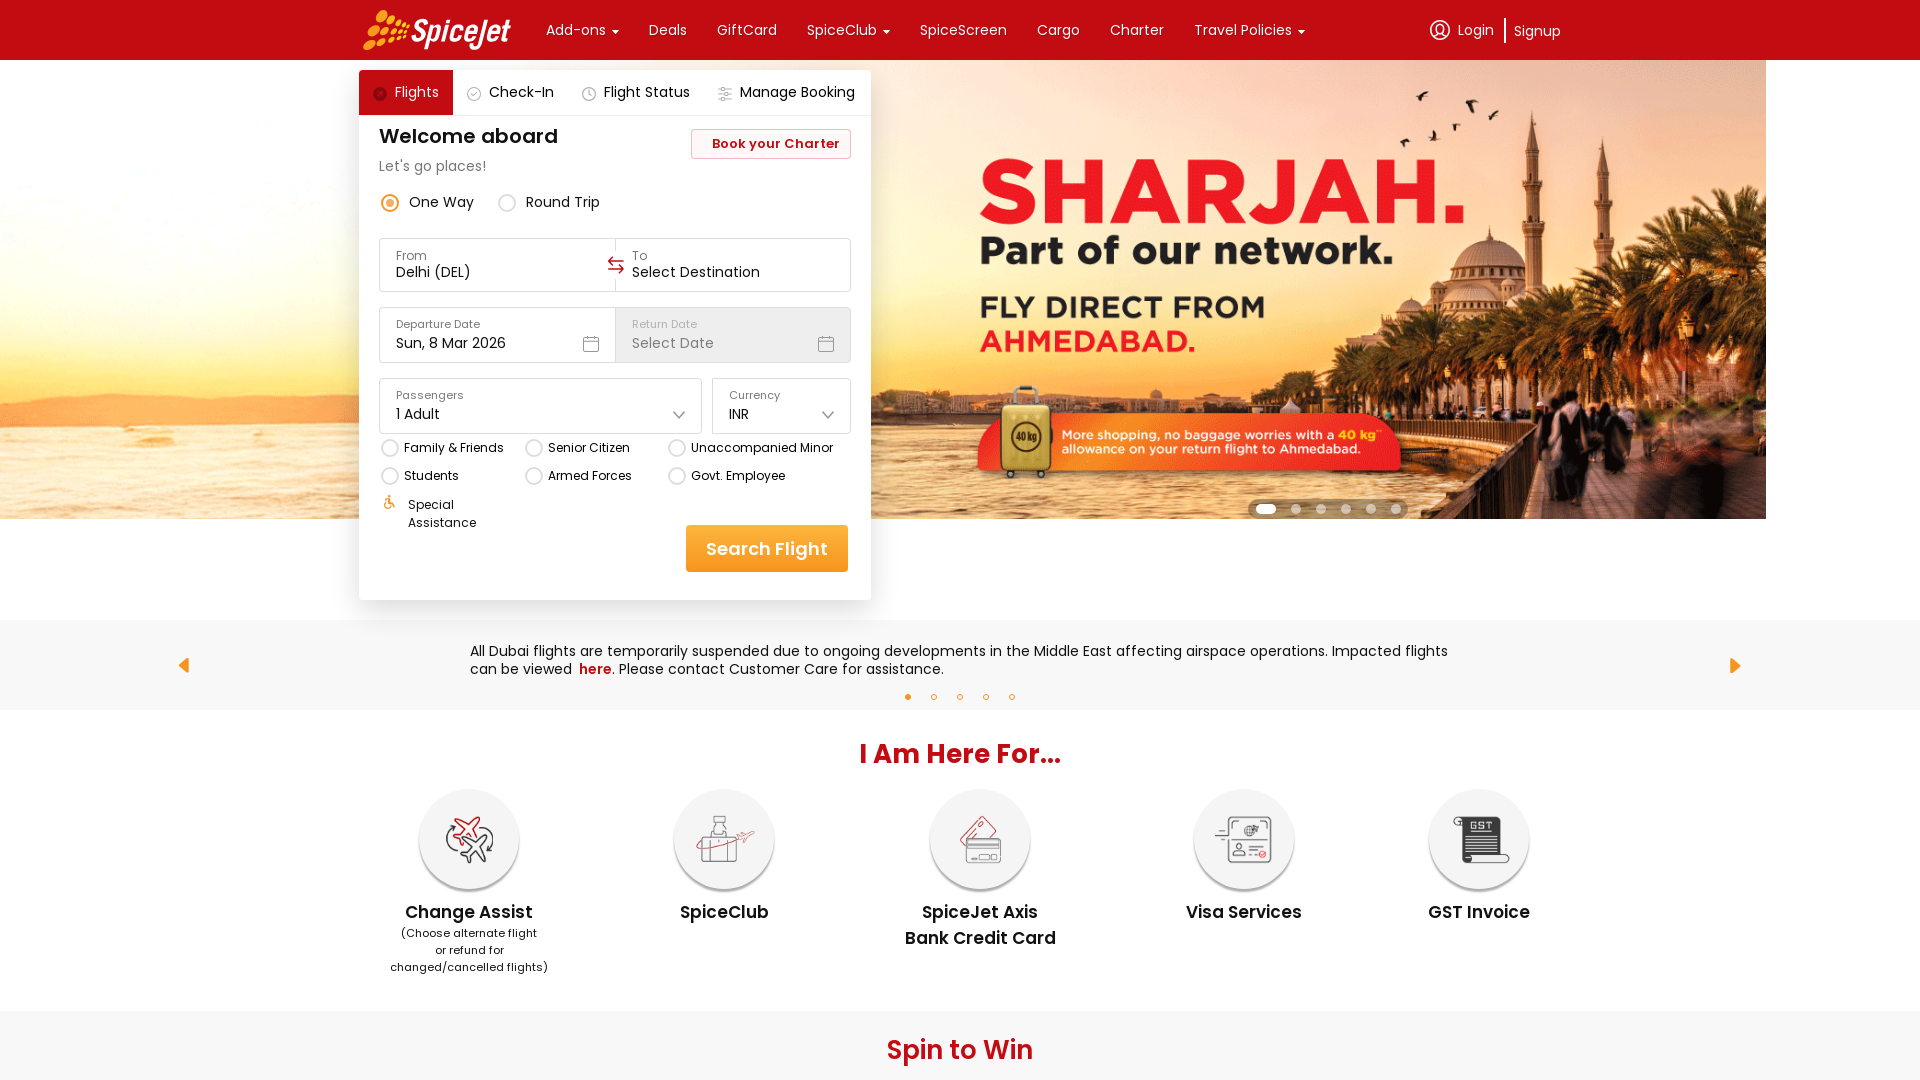

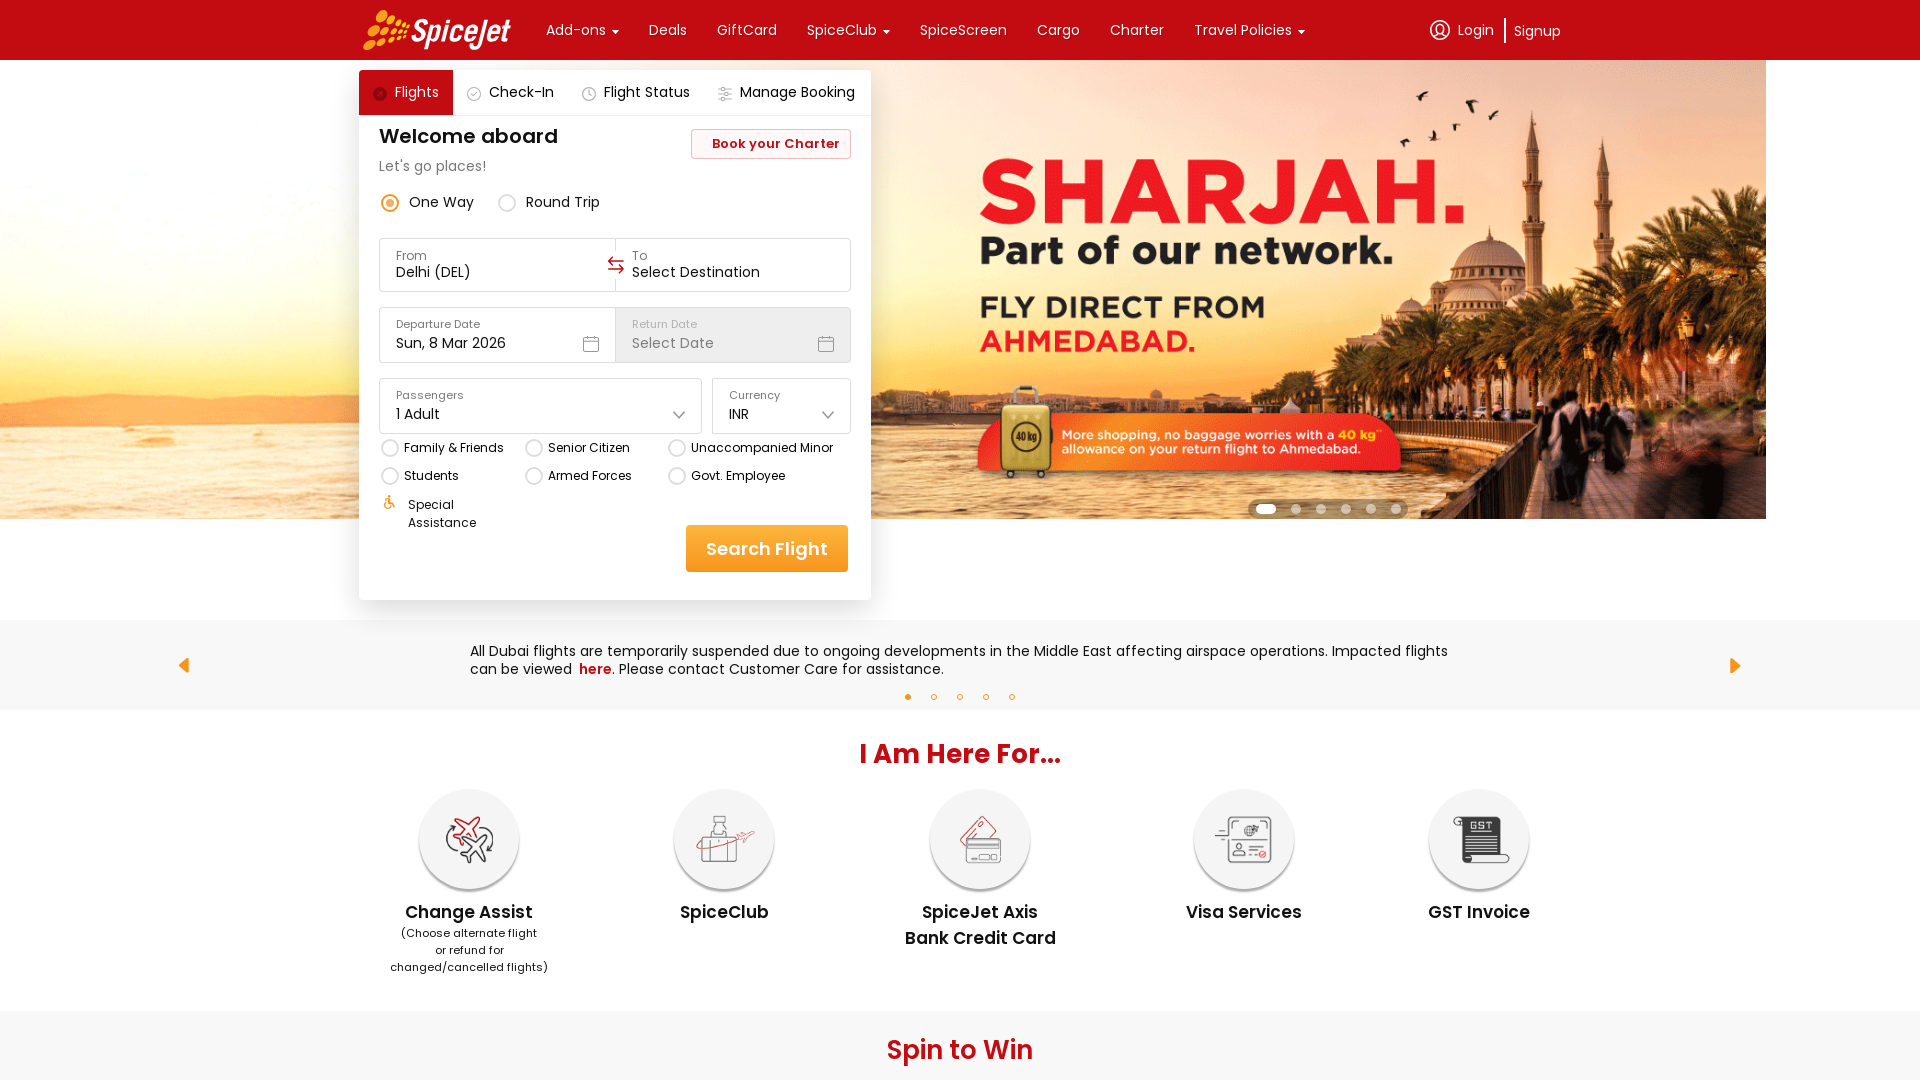